Tests window handling functionality by verifying page text and title, clicking a link that opens a new window, verifying the new window content, and navigating back to verify the original page.

Starting URL: https://the-internet.herokuapp.com/windows

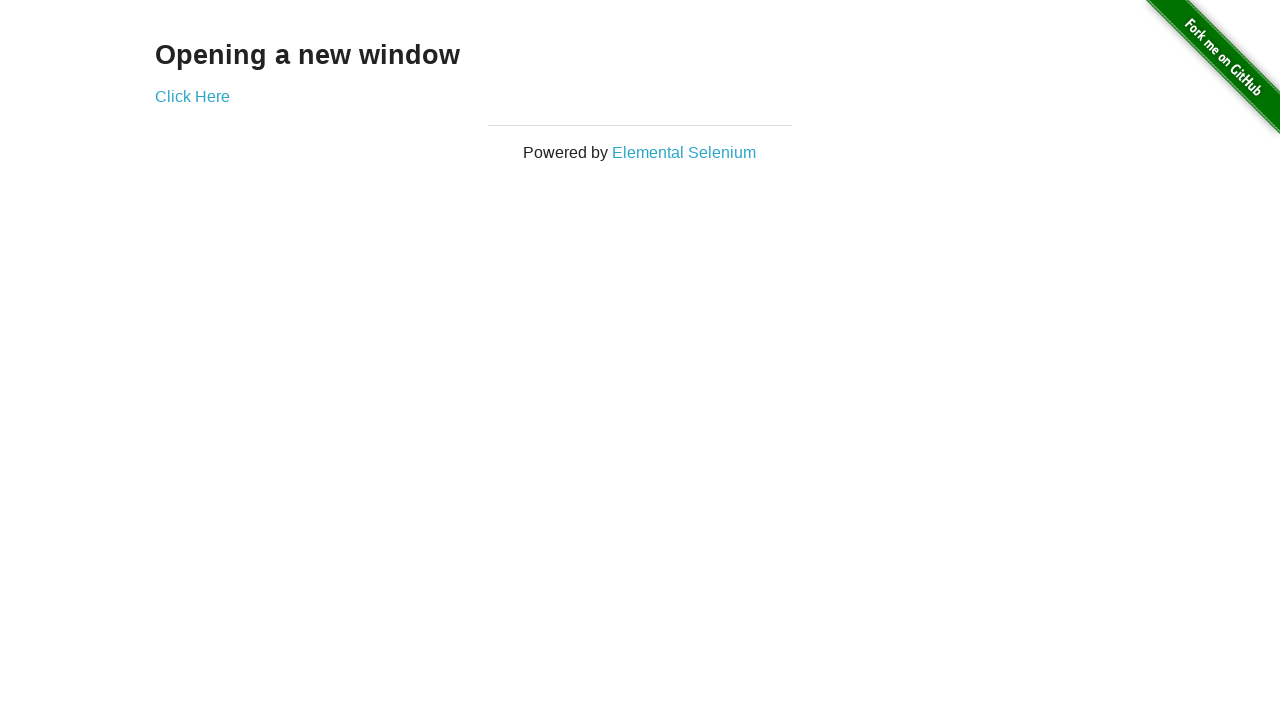

Retrieved text content from example div
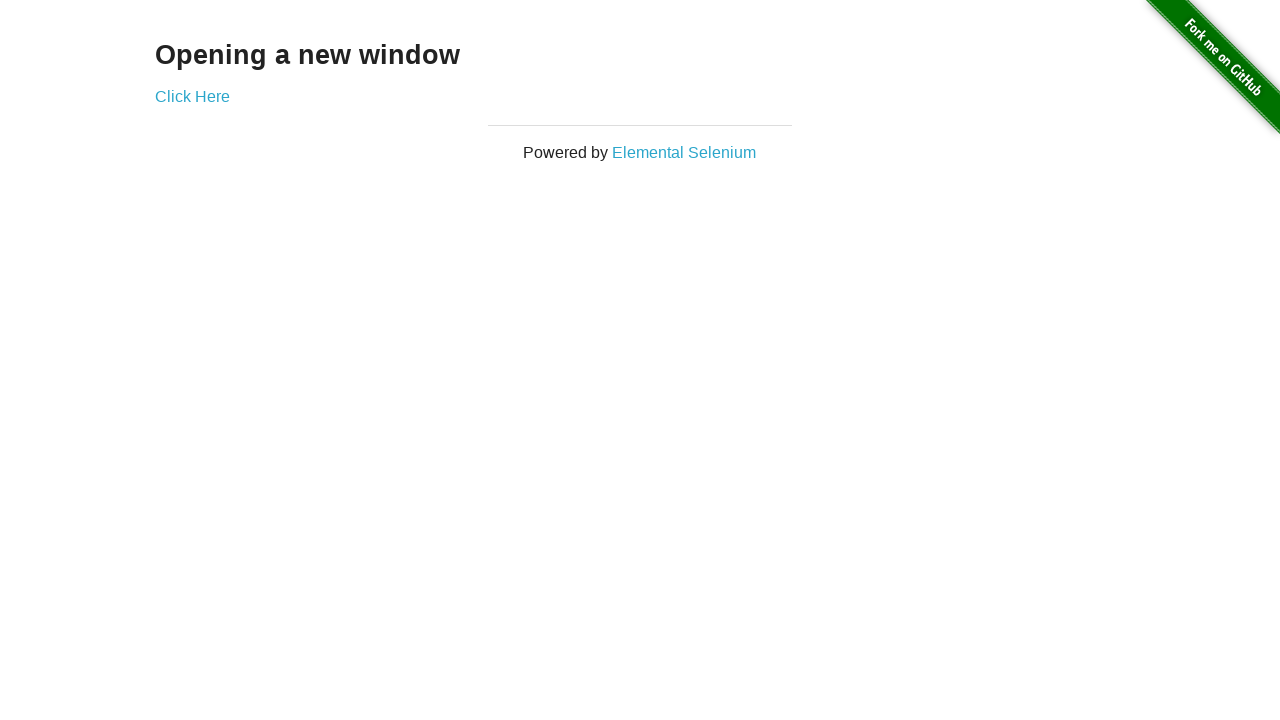

Verified page contains 'Opening a new window' text
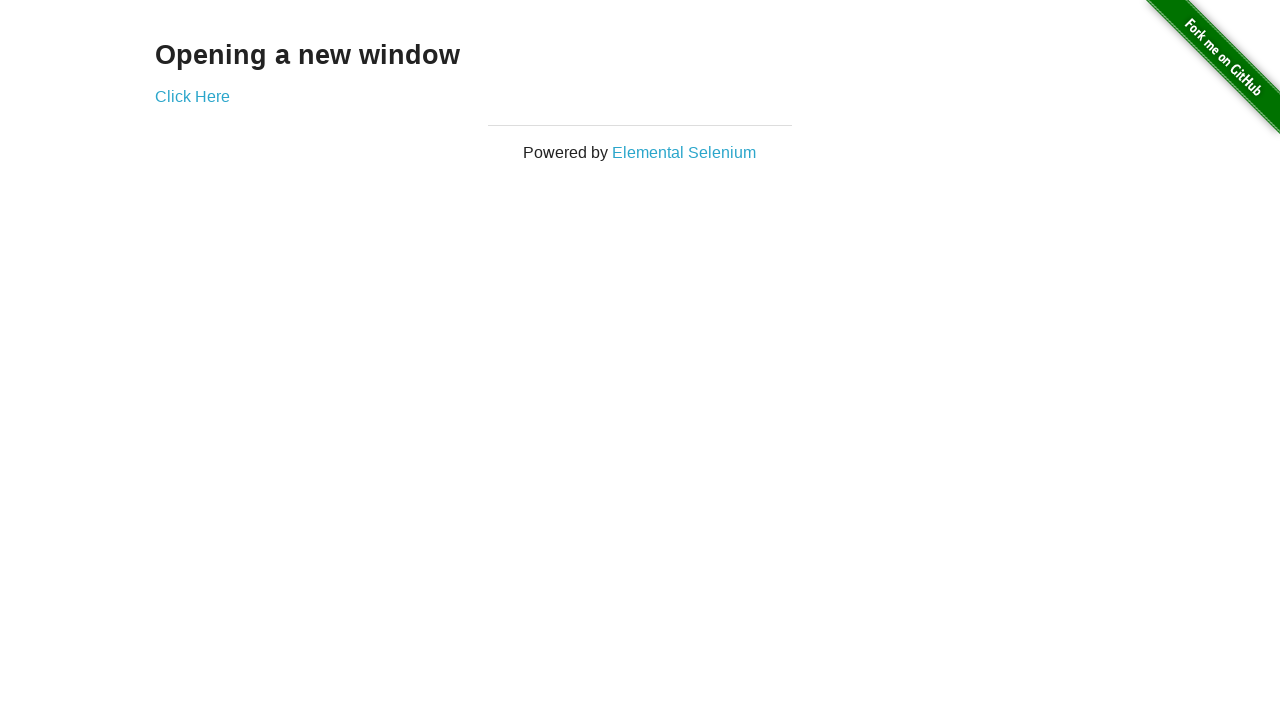

Verified page title contains 'The Internet'
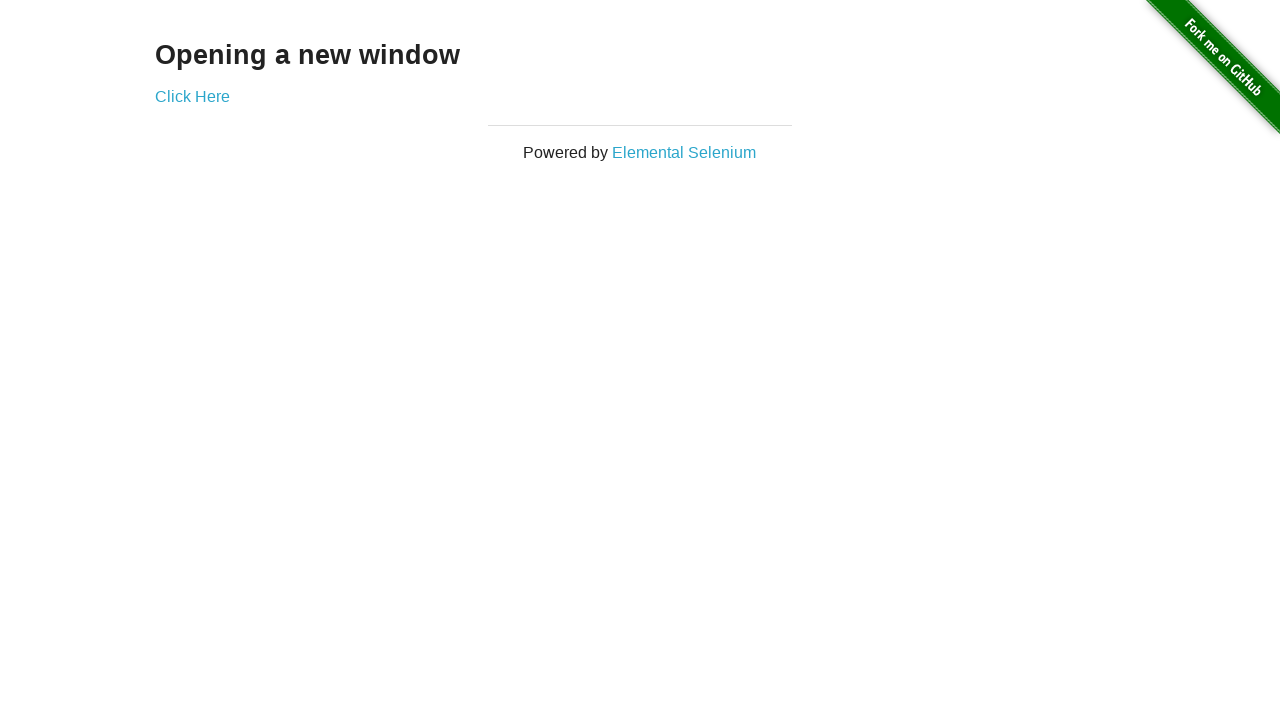

Clicked link to open new window at (192, 96) on a[href='/windows/new']
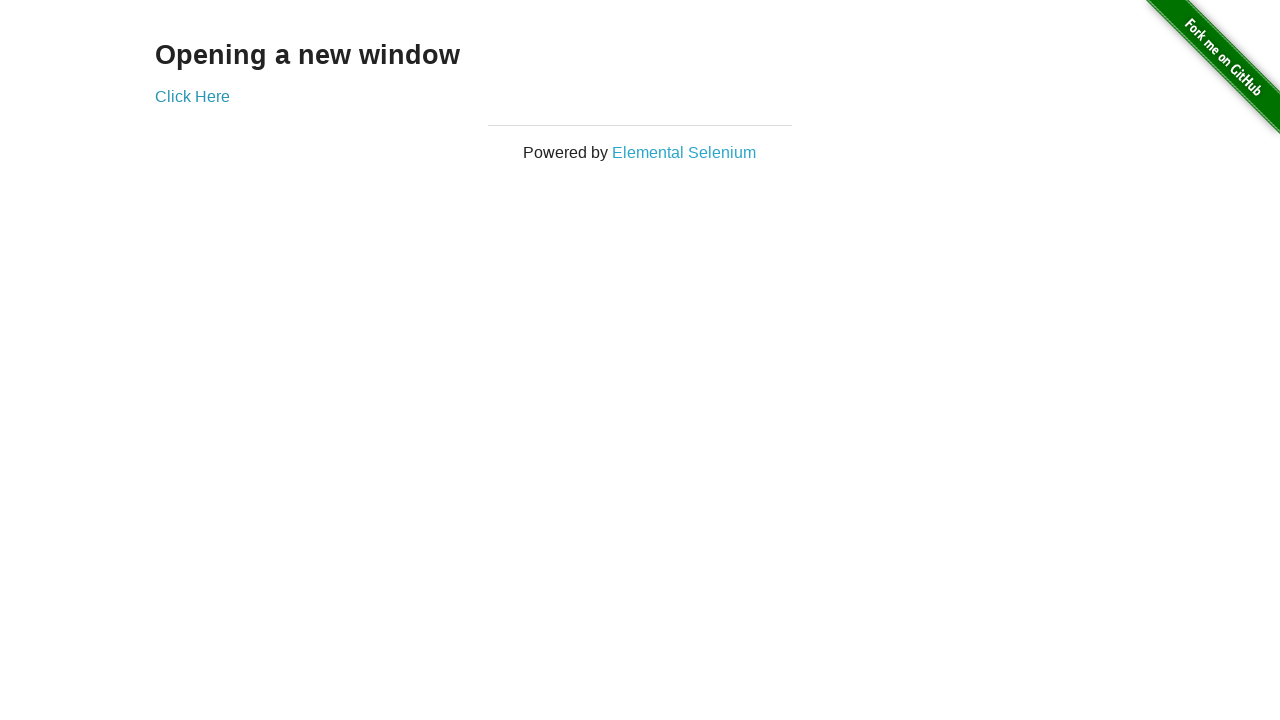

New window popup detected
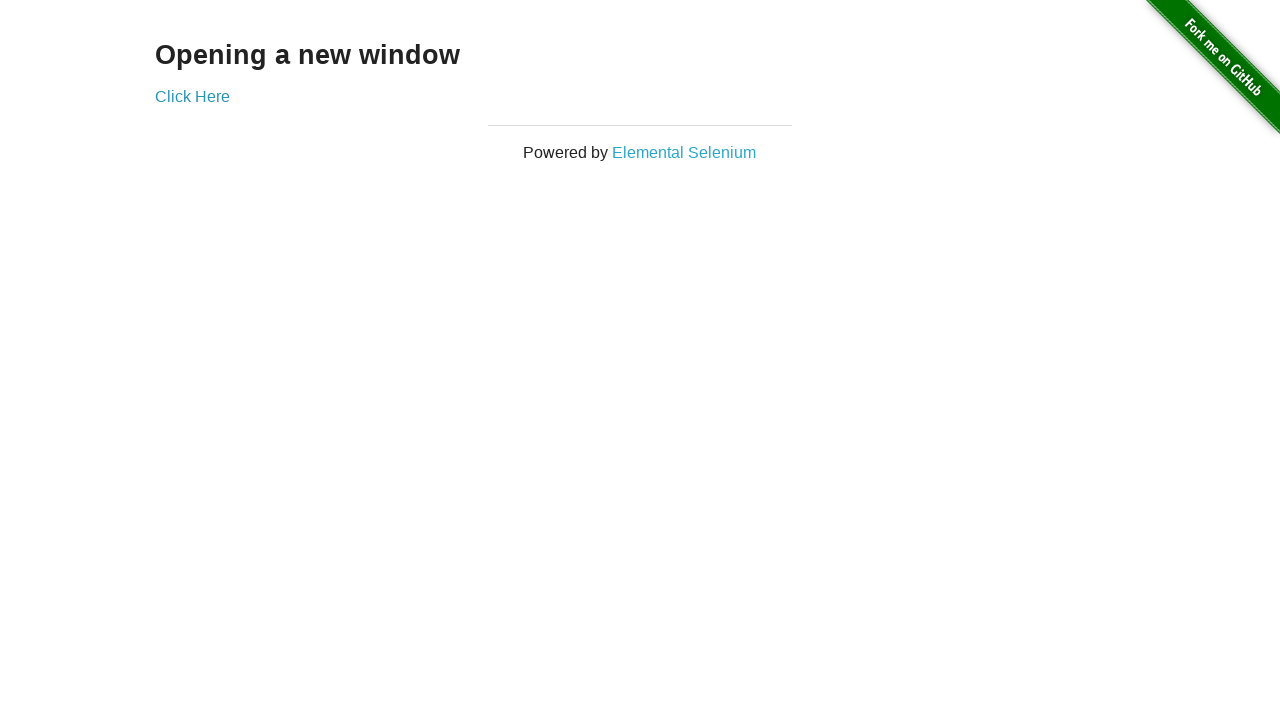

New window finished loading
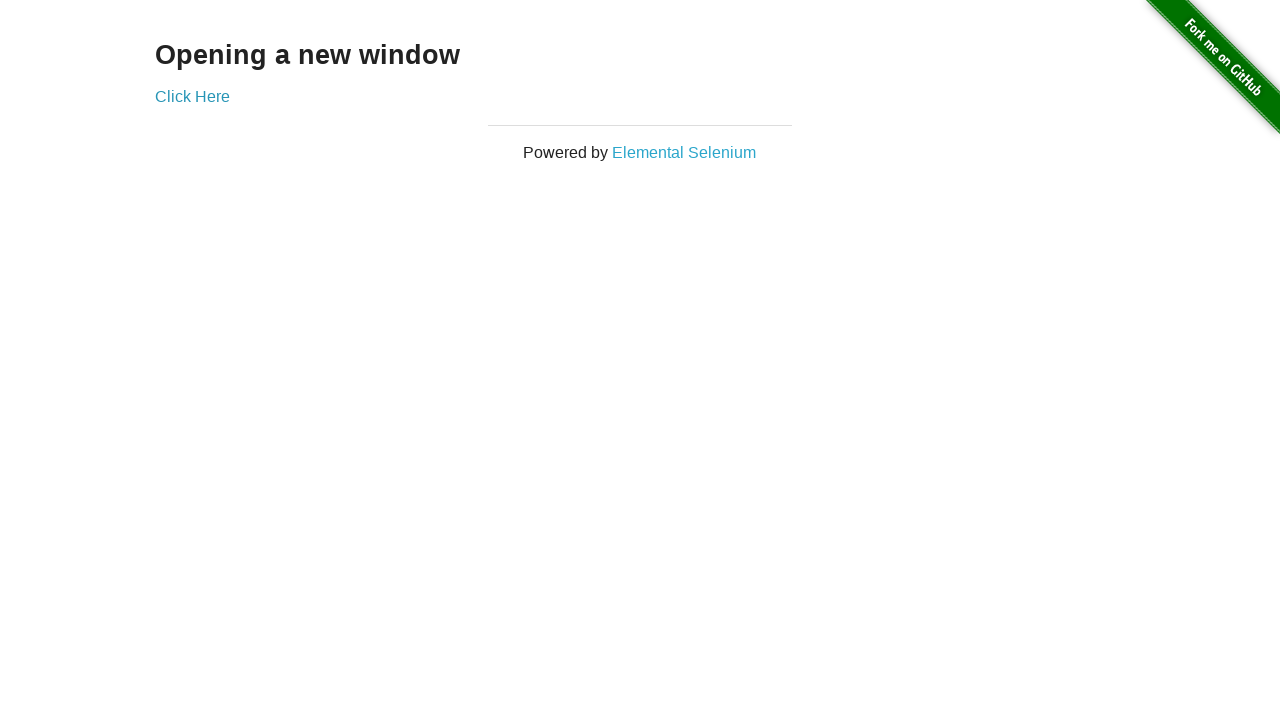

Verified new window title is 'New Window'
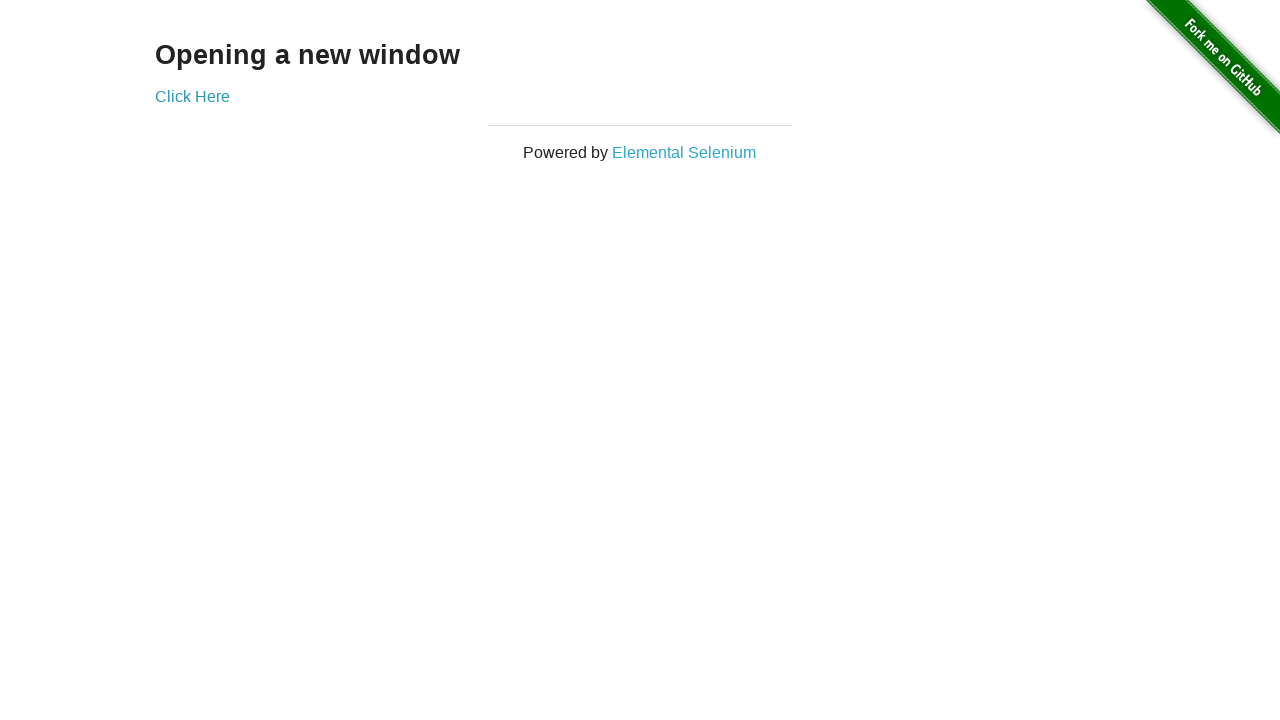

Retrieved text content from new window example div
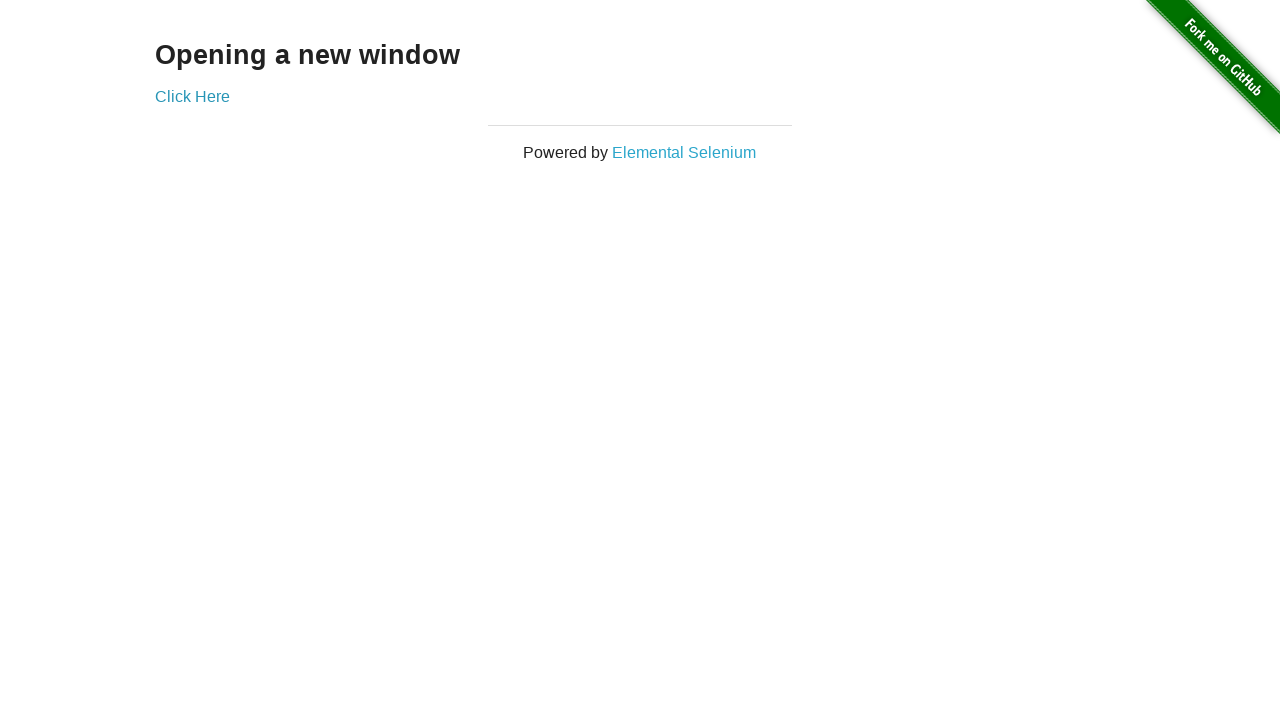

Verified new window contains 'New Window' text
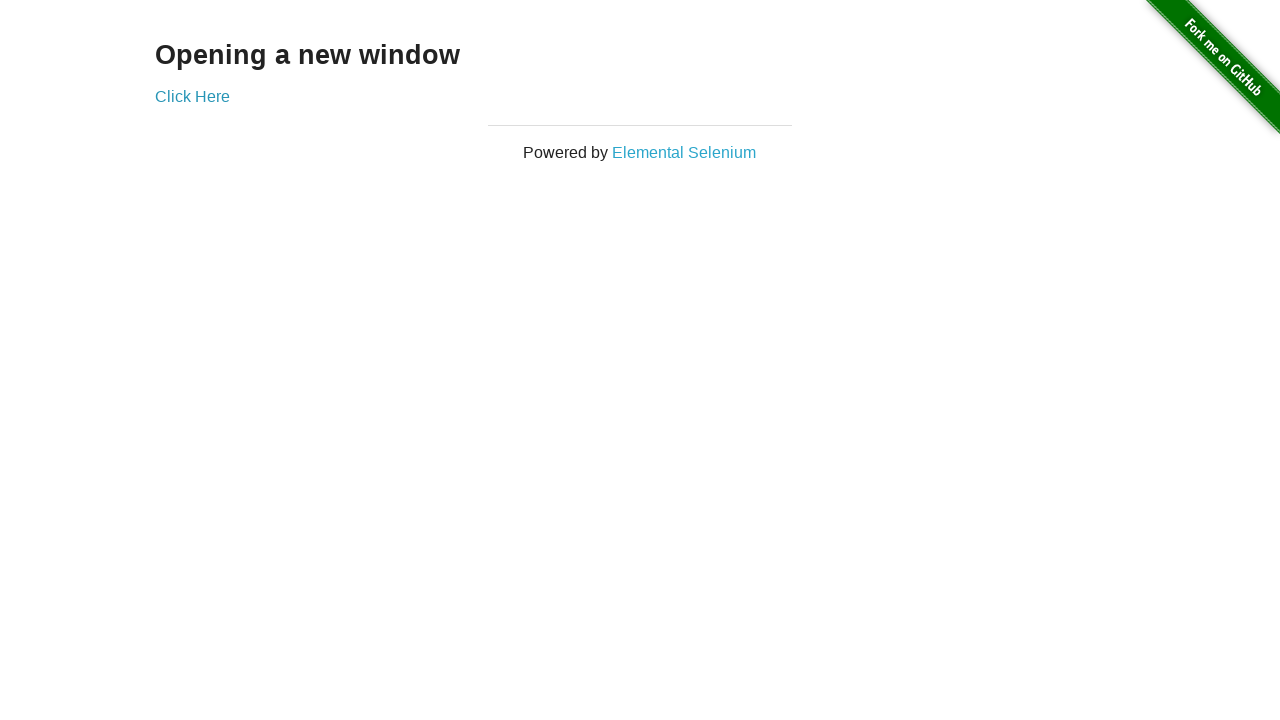

Closed the new window
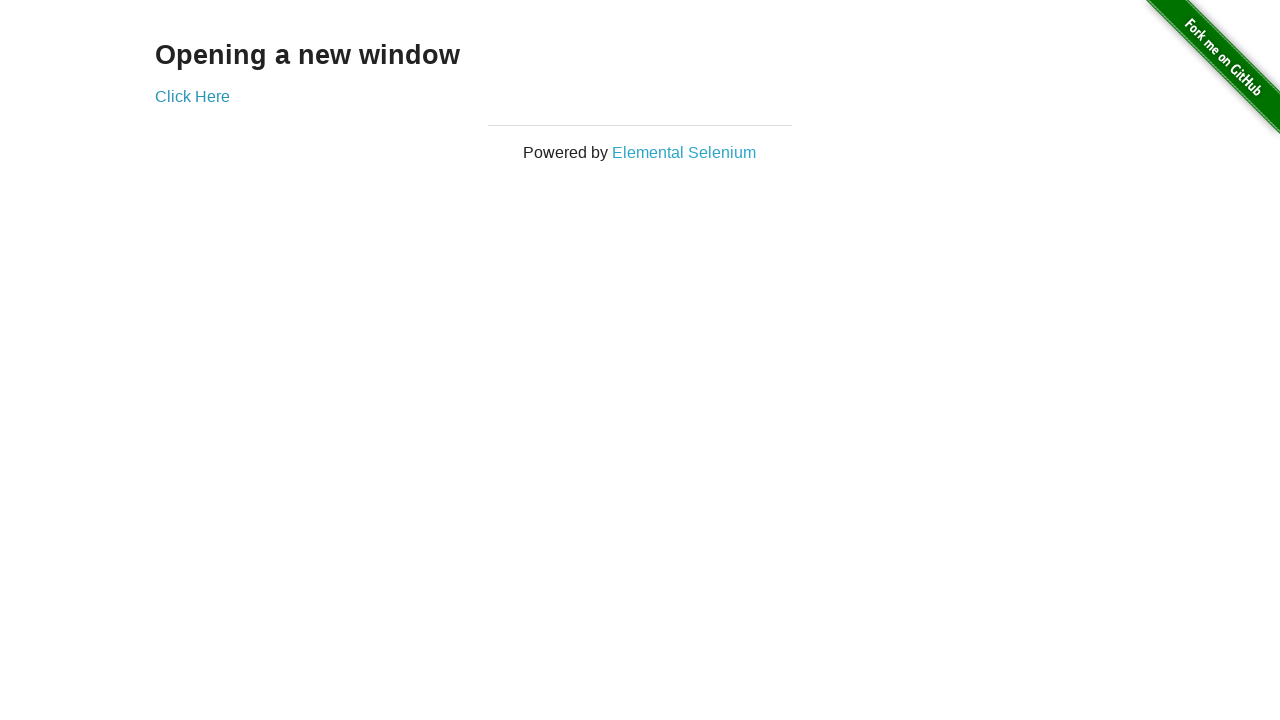

Verified original page title still contains 'The Internet'
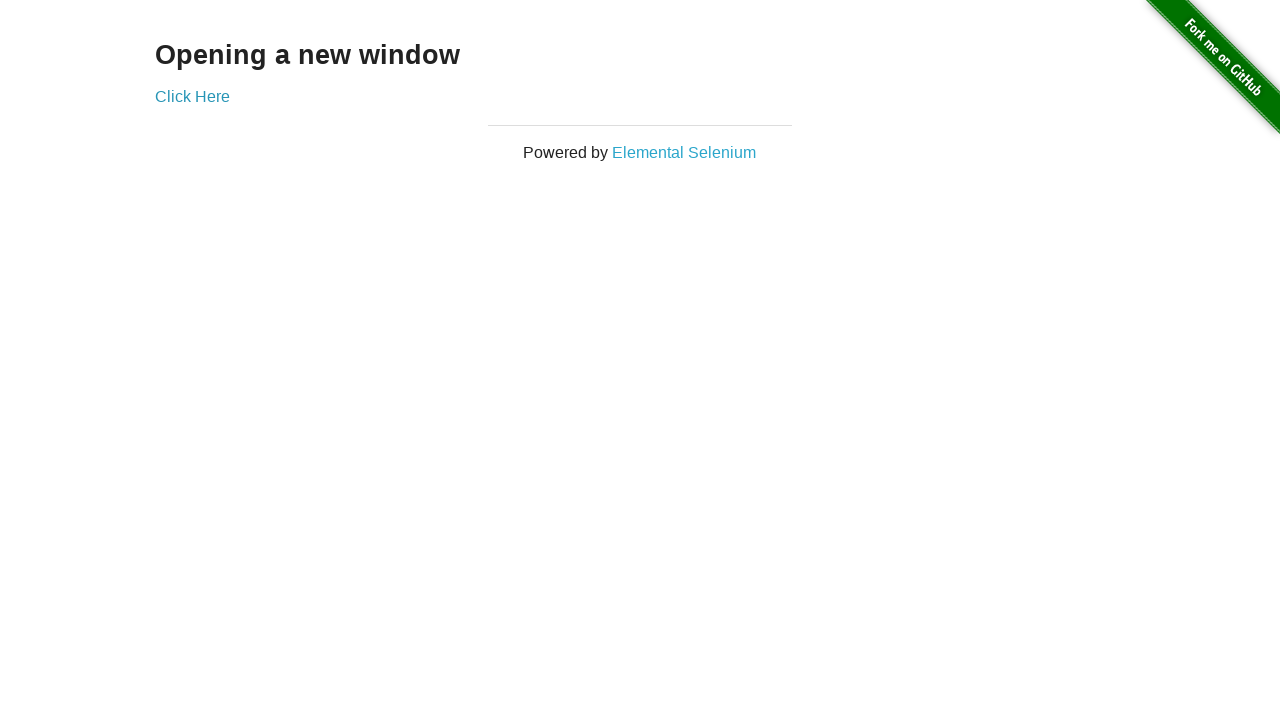

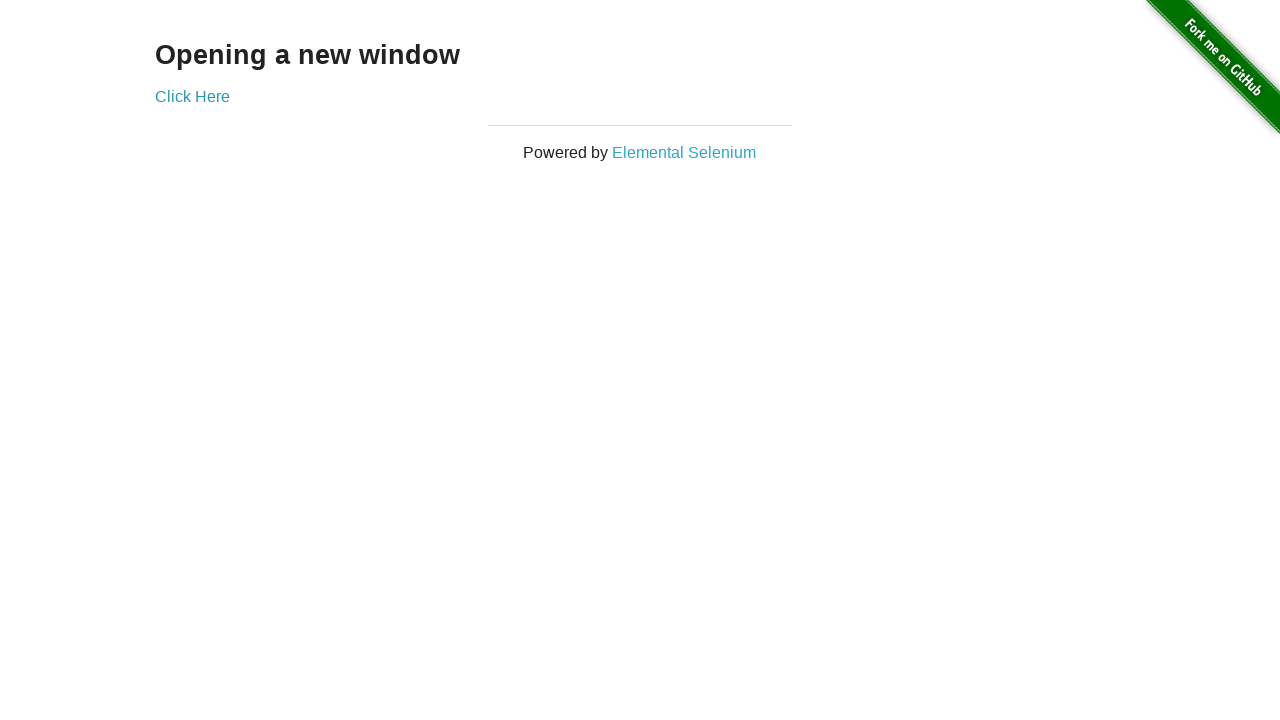